Tests JavaScript alert handling by clicking the Alert button, dismissing the alert, and verifying the result message

Starting URL: https://the-internet.herokuapp.com/javascript_alerts

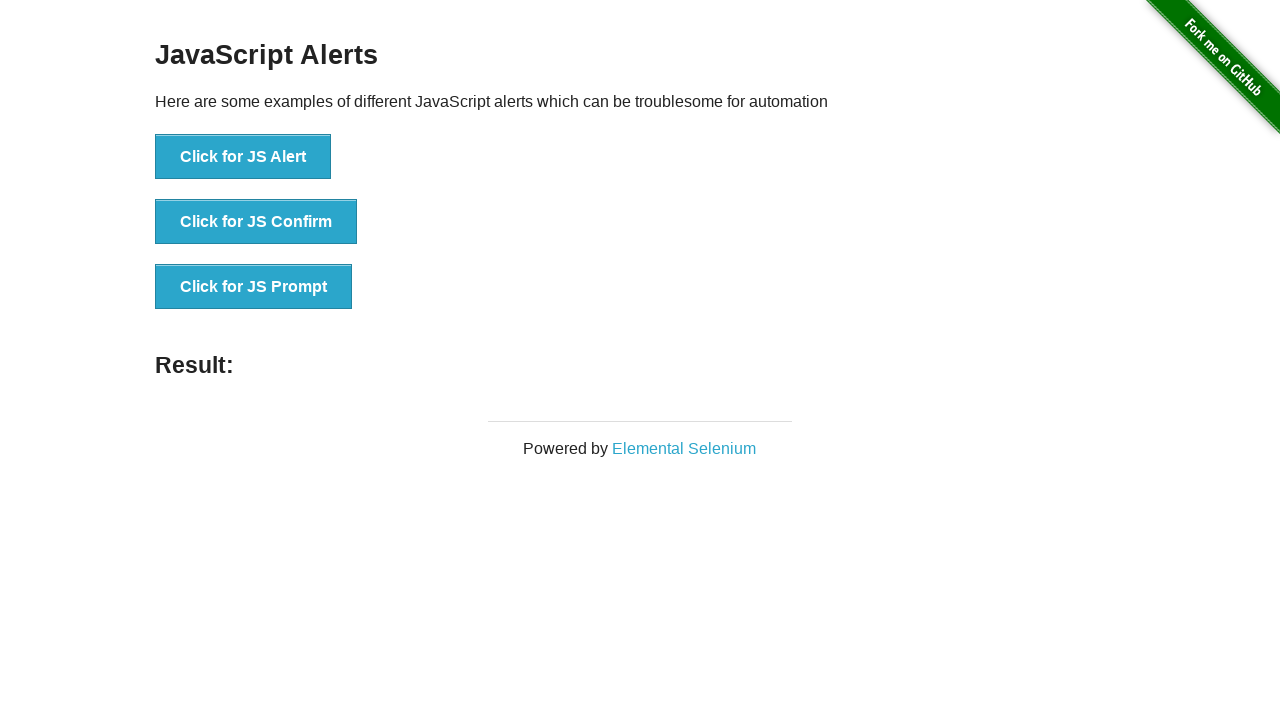

Clicked the Alert button at (243, 157) on xpath=//button[contains(text(),'Alert')]
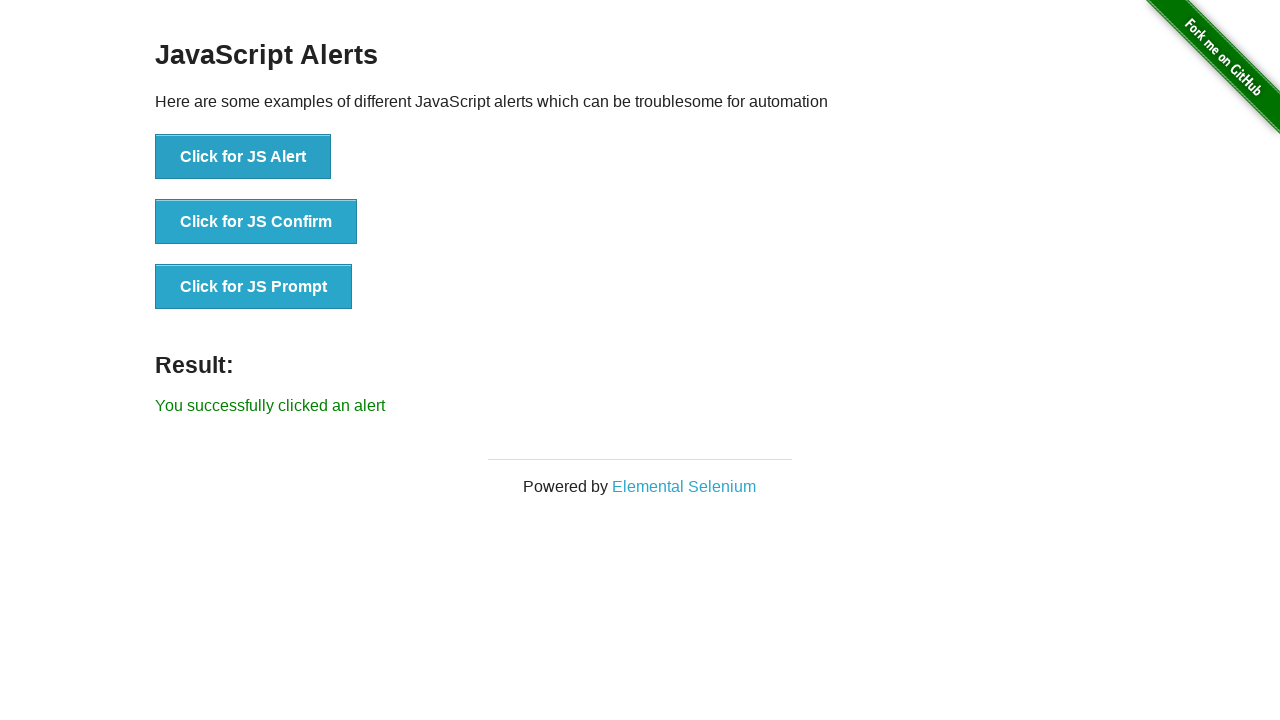

Set up dialog handler to dismiss alerts
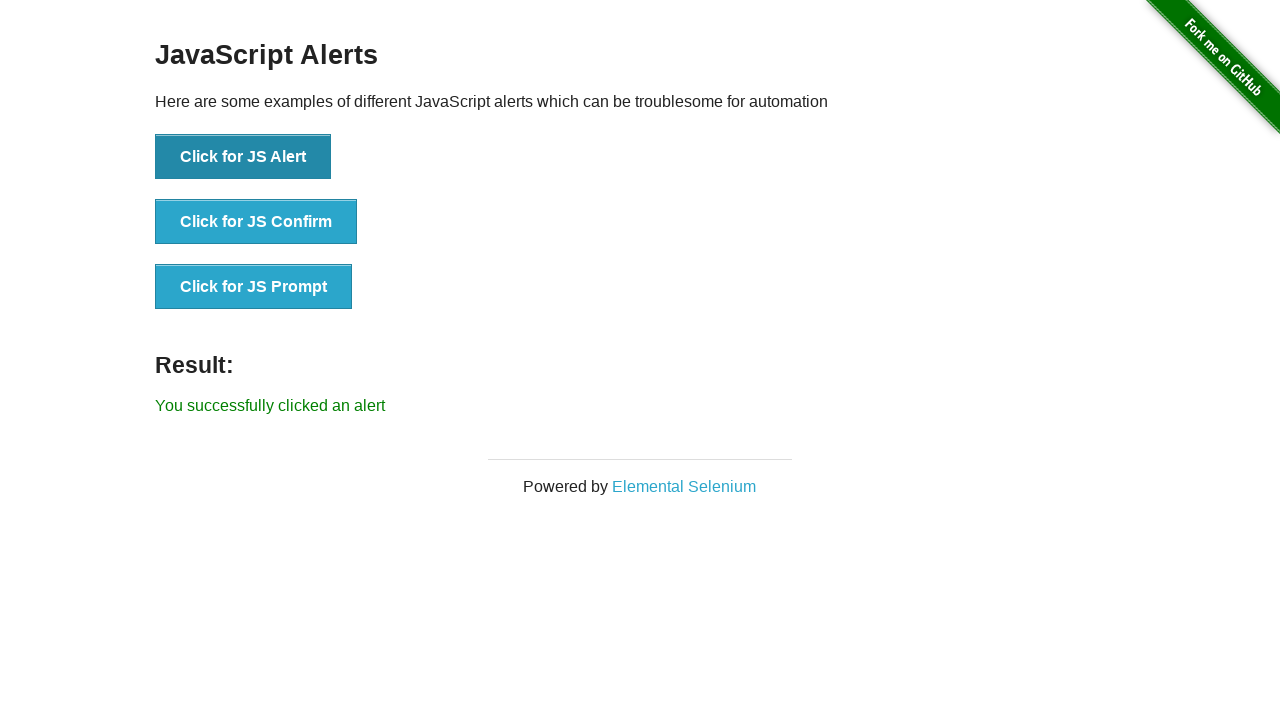

Result message appeared after dismissing alert
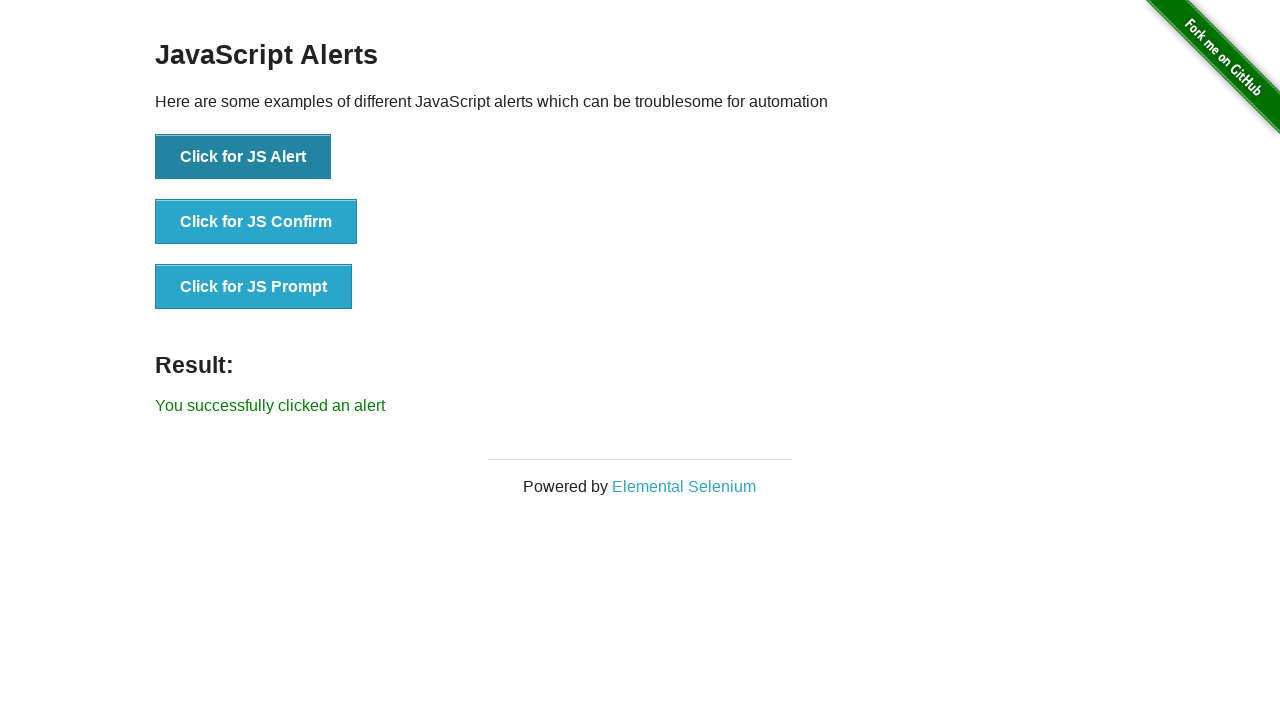

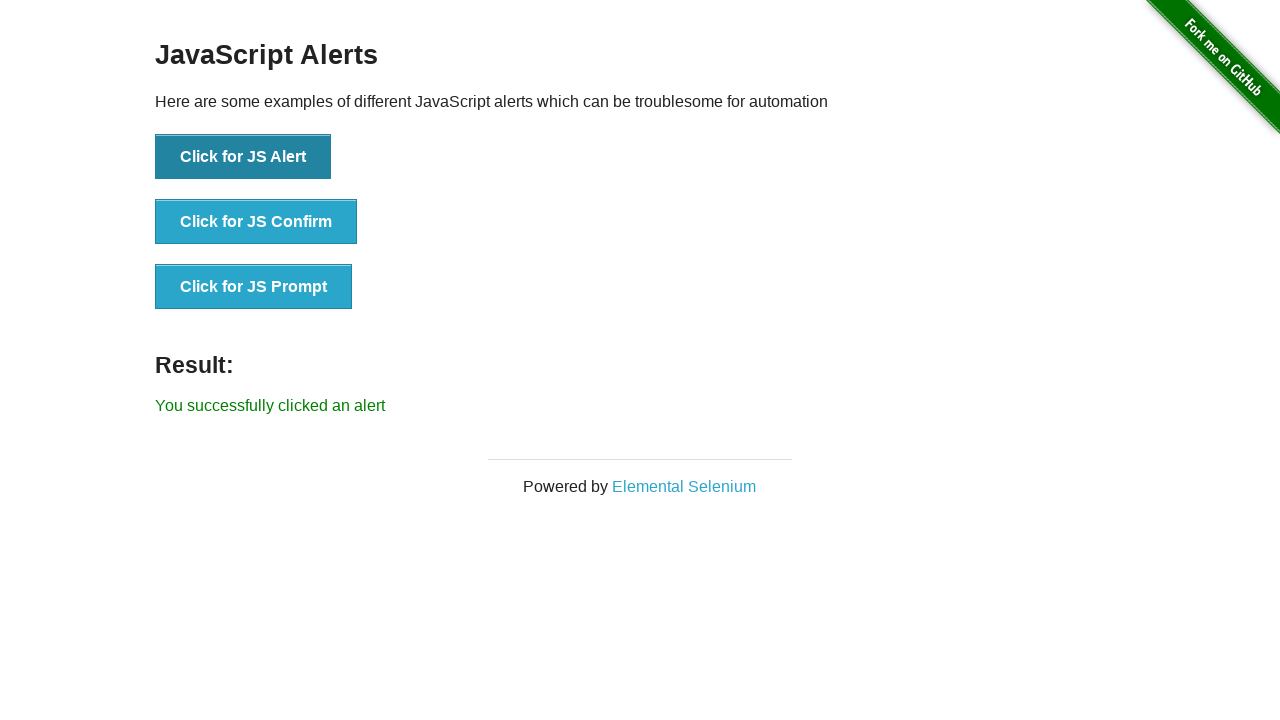